Tests dynamic element interaction by clicking a "reveal" button to show a hidden input field, then typing text into the revealed element once it becomes interactable.

Starting URL: https://www.selenium.dev/selenium/web/dynamic.html

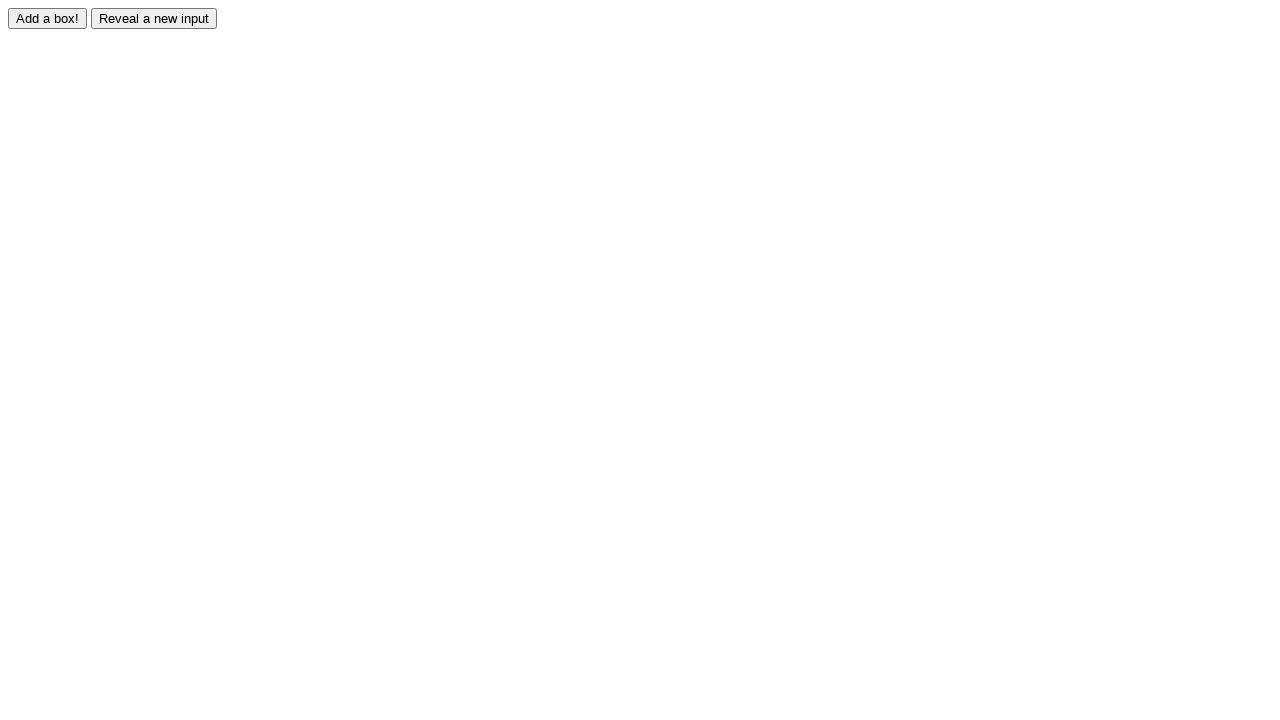

Located the hidden input element with id 'revealed'
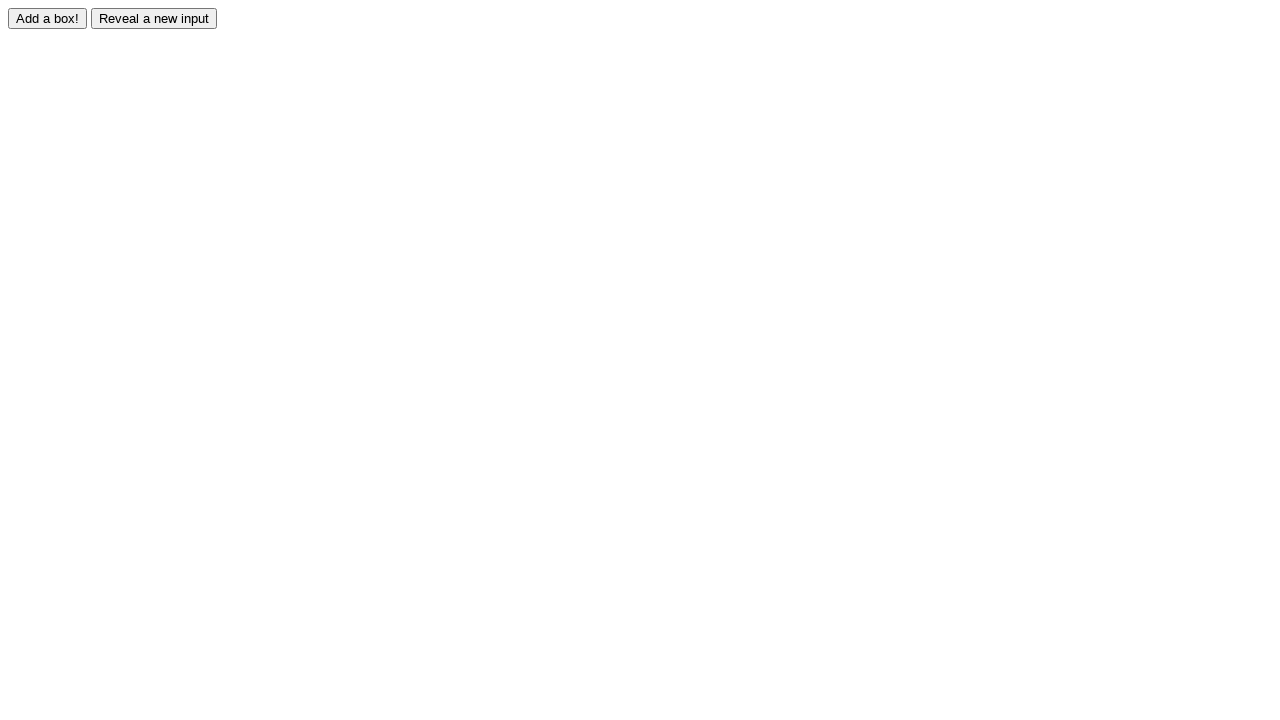

Clicked the reveal button to show the hidden input field at (154, 18) on #reveal
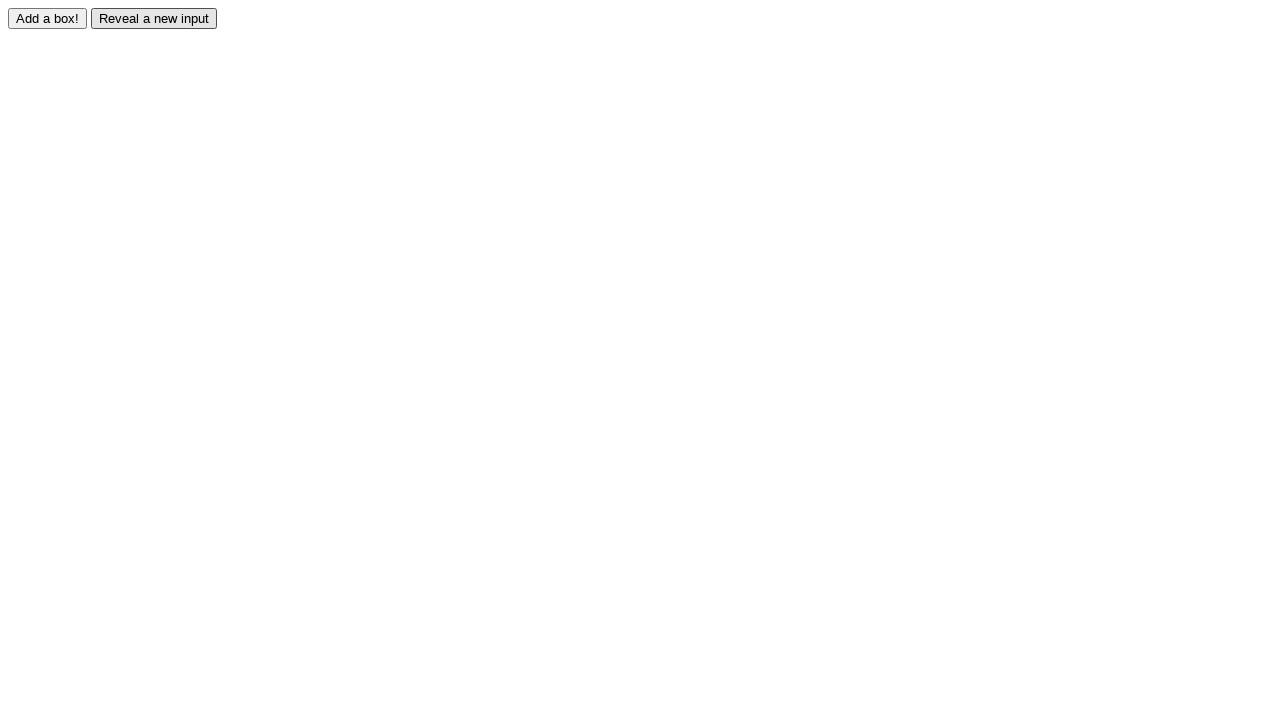

Waited for the revealed input element to become visible
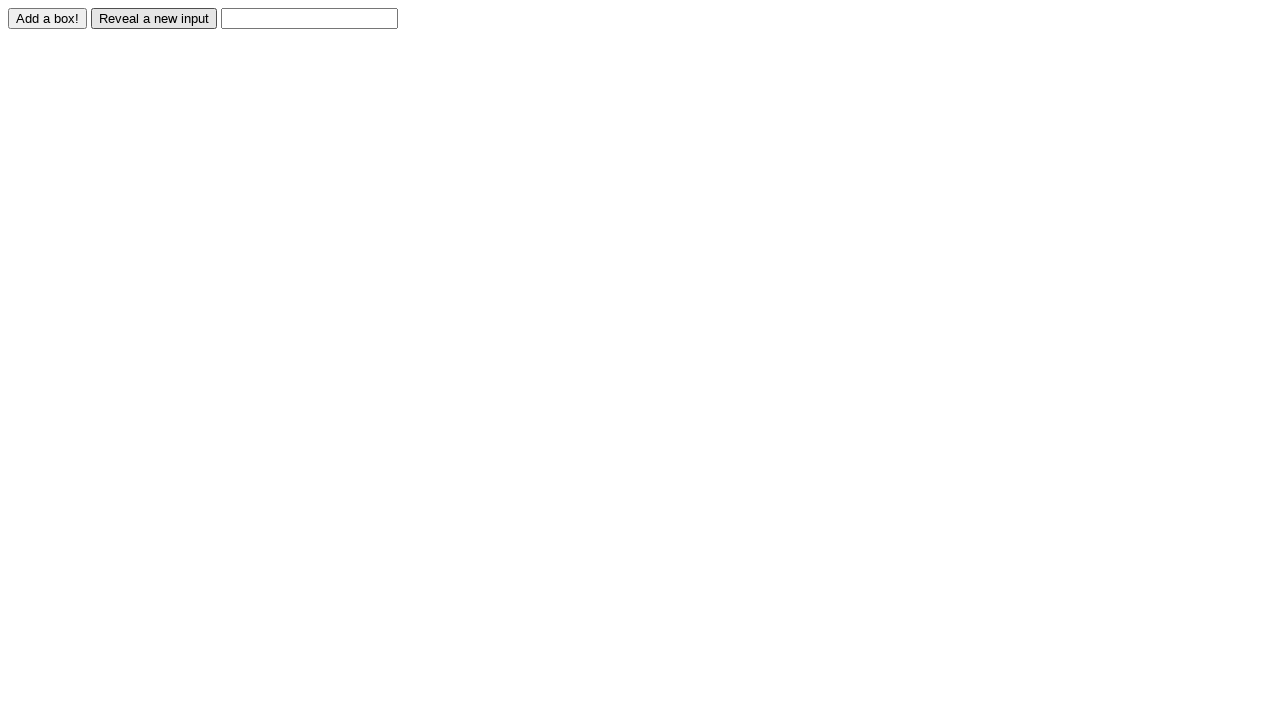

Waited for the revealed input element to become enabled
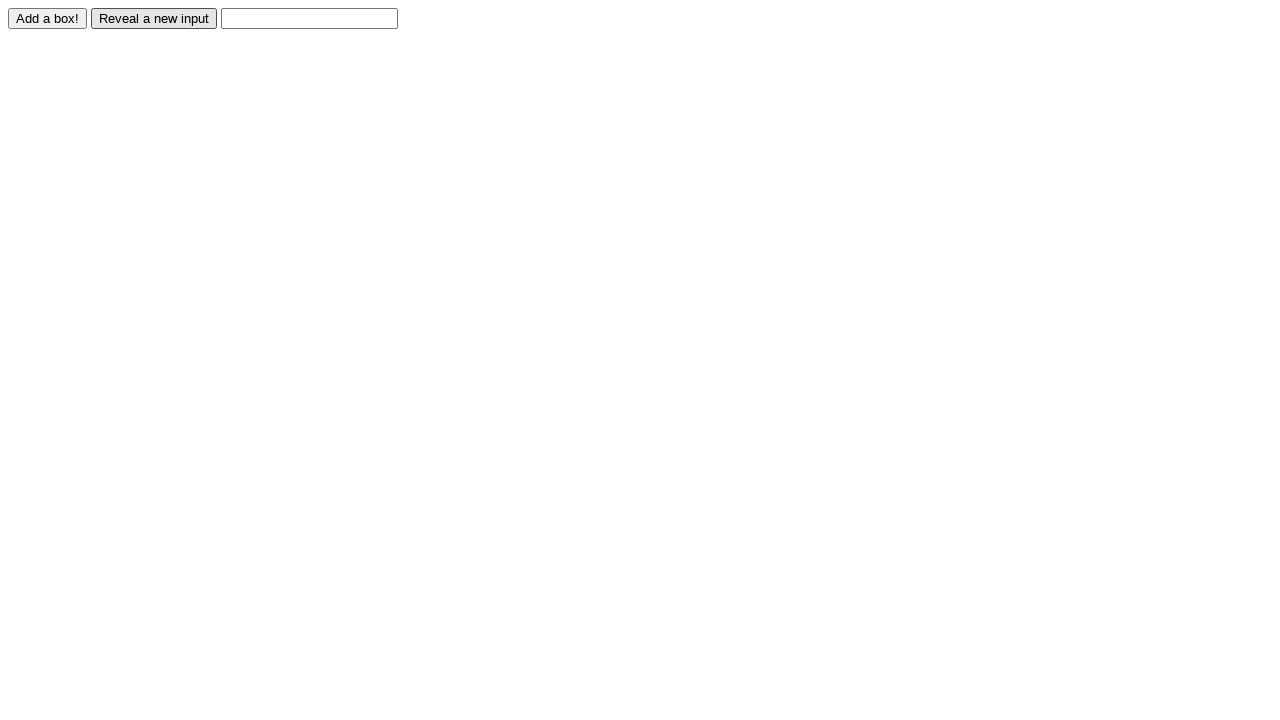

Filled the revealed input field with text 'Displayed' on #revealed
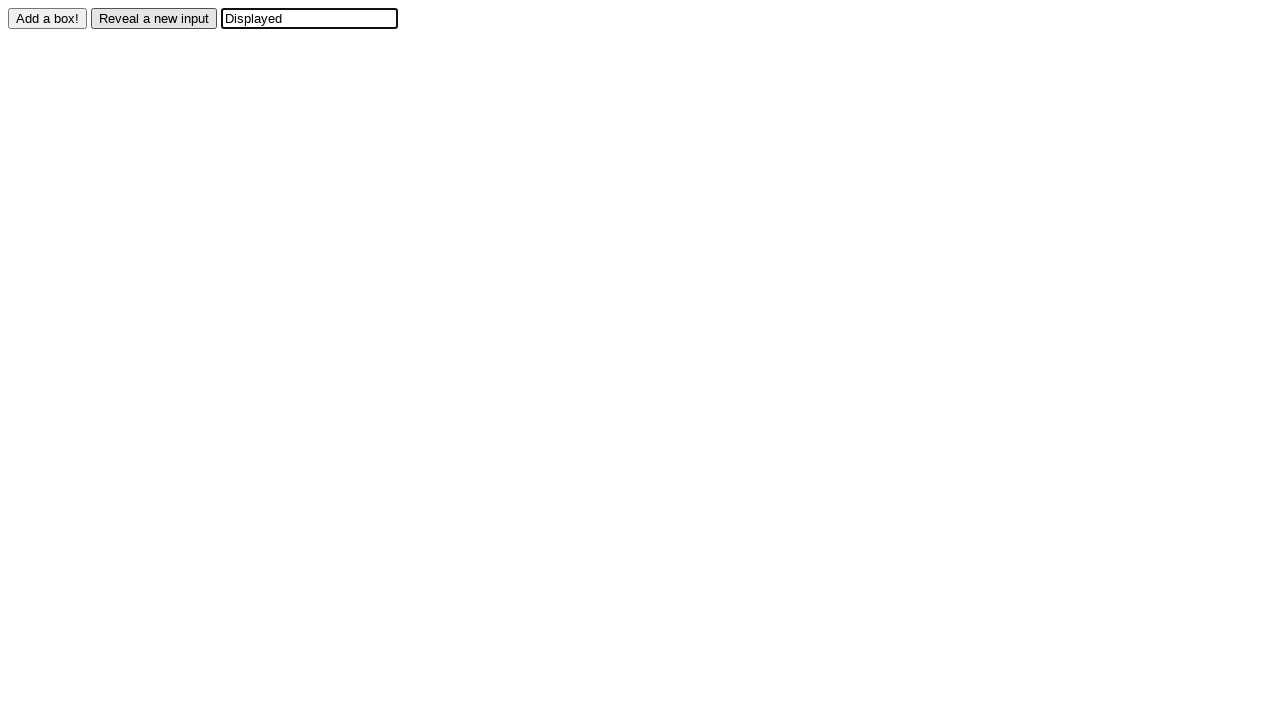

Verified that the input field contains the correct value 'Displayed'
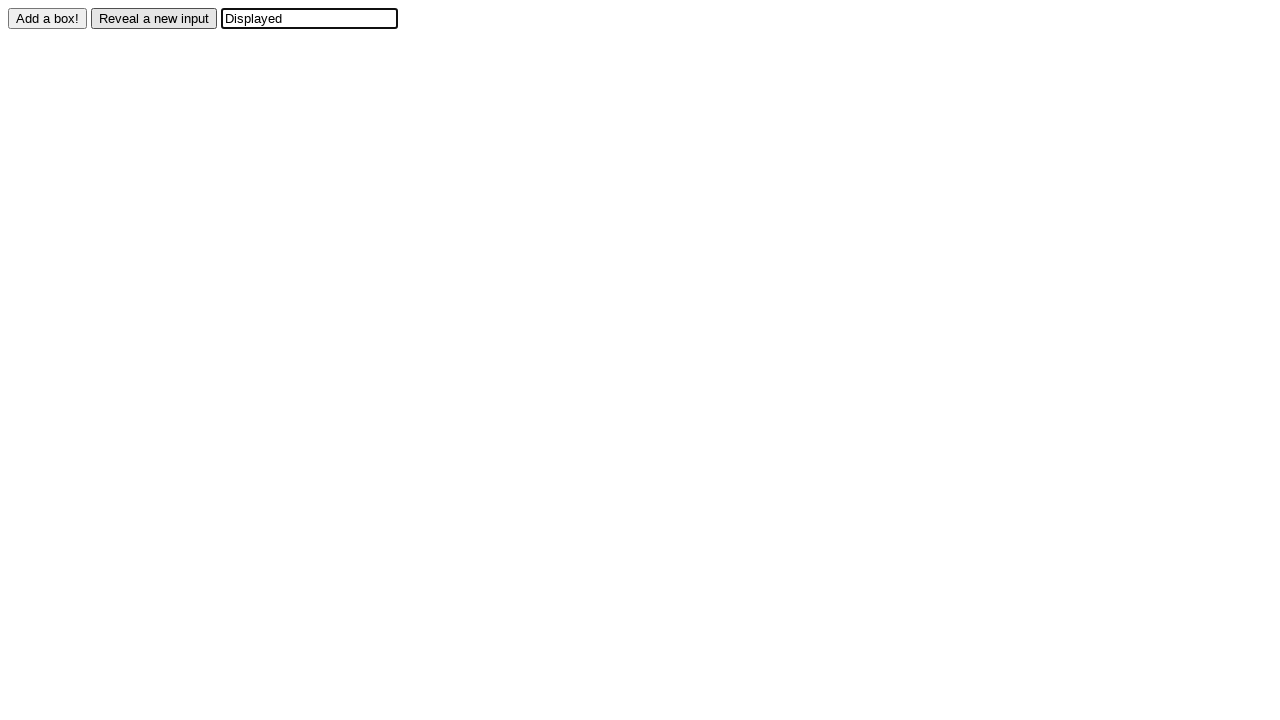

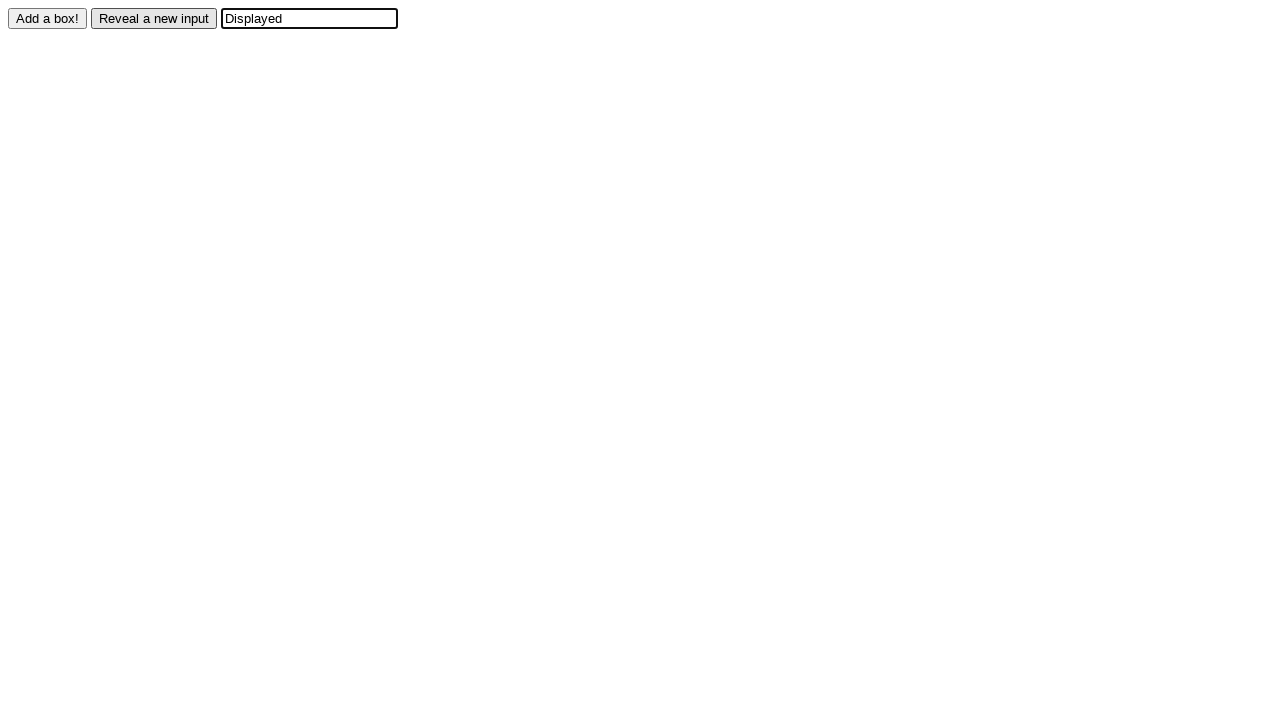